Tests entering multiple form values using a data-driven approach with name and age fields

Starting URL: https://kristinek.github.io/site/examples/age

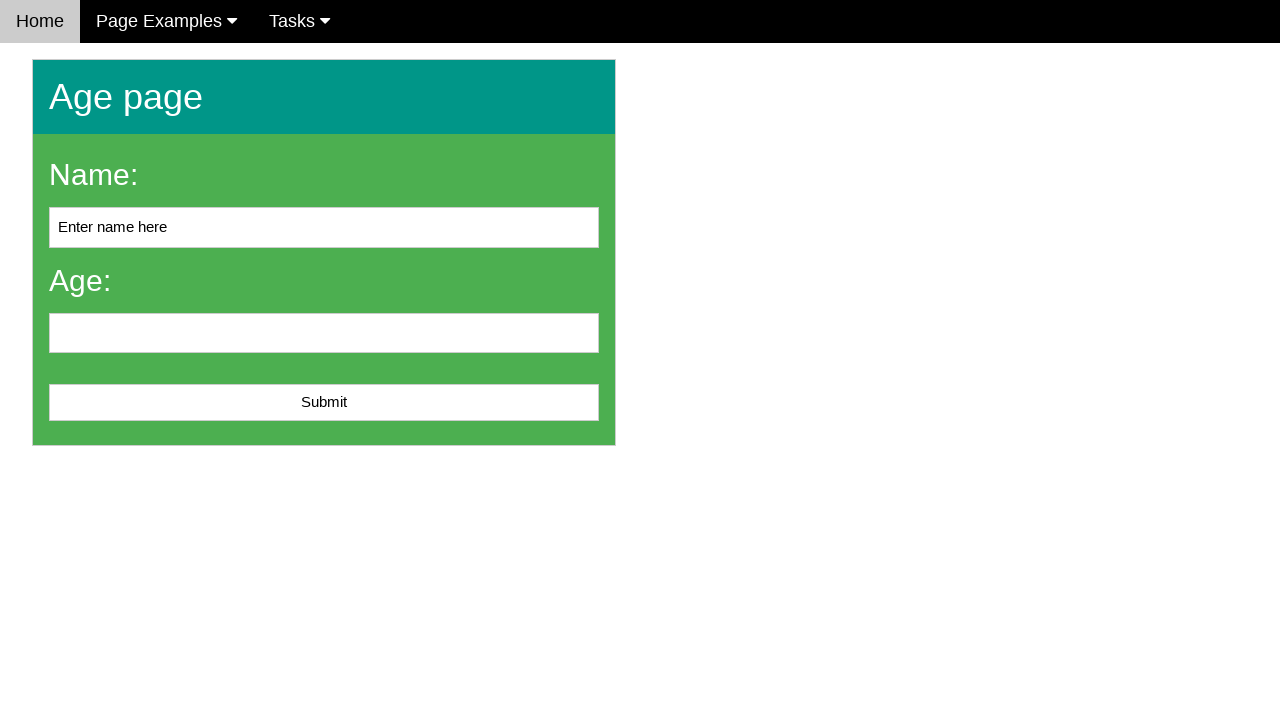

Cleared name field on #name
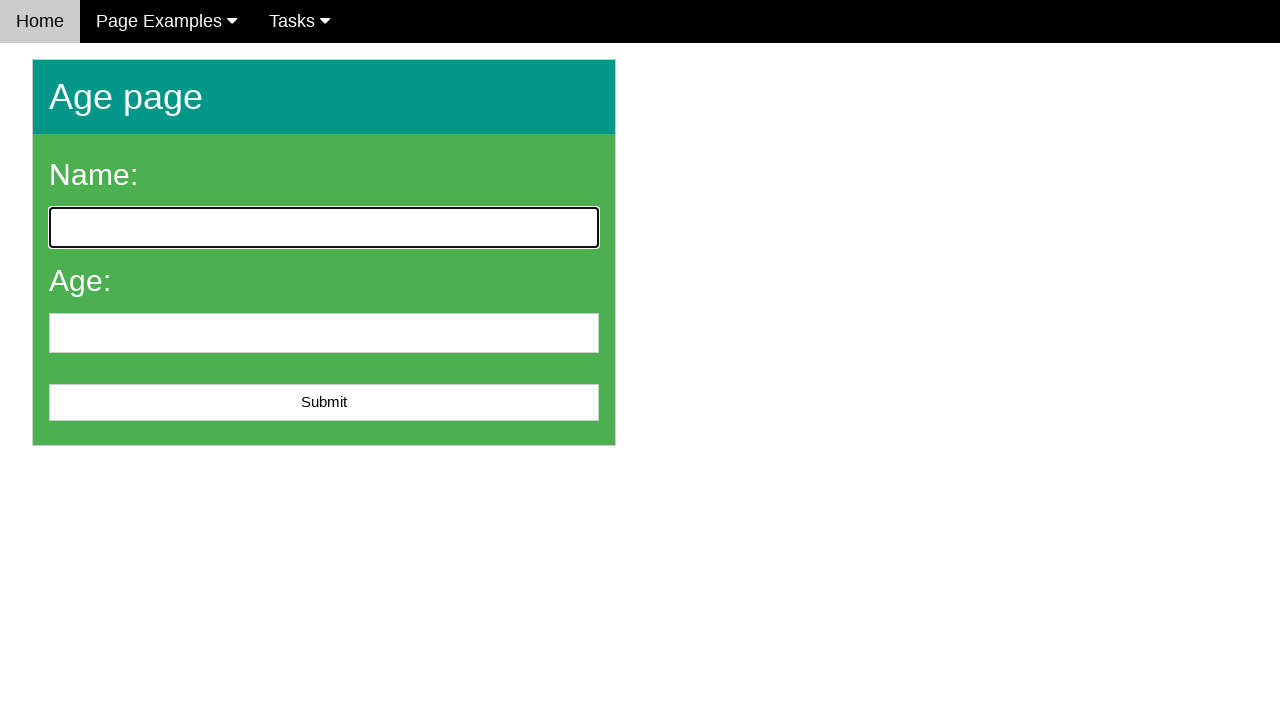

Filled name field with 'Alice Johnson' on #name
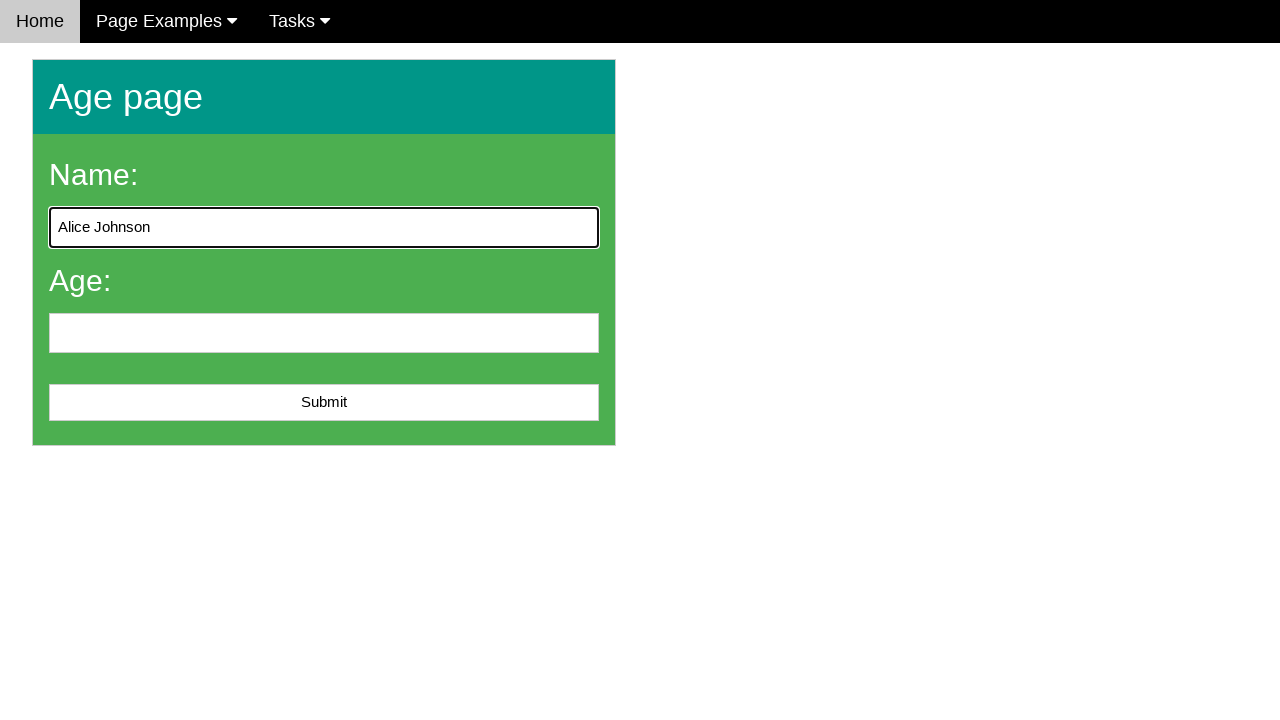

Cleared age field on #age
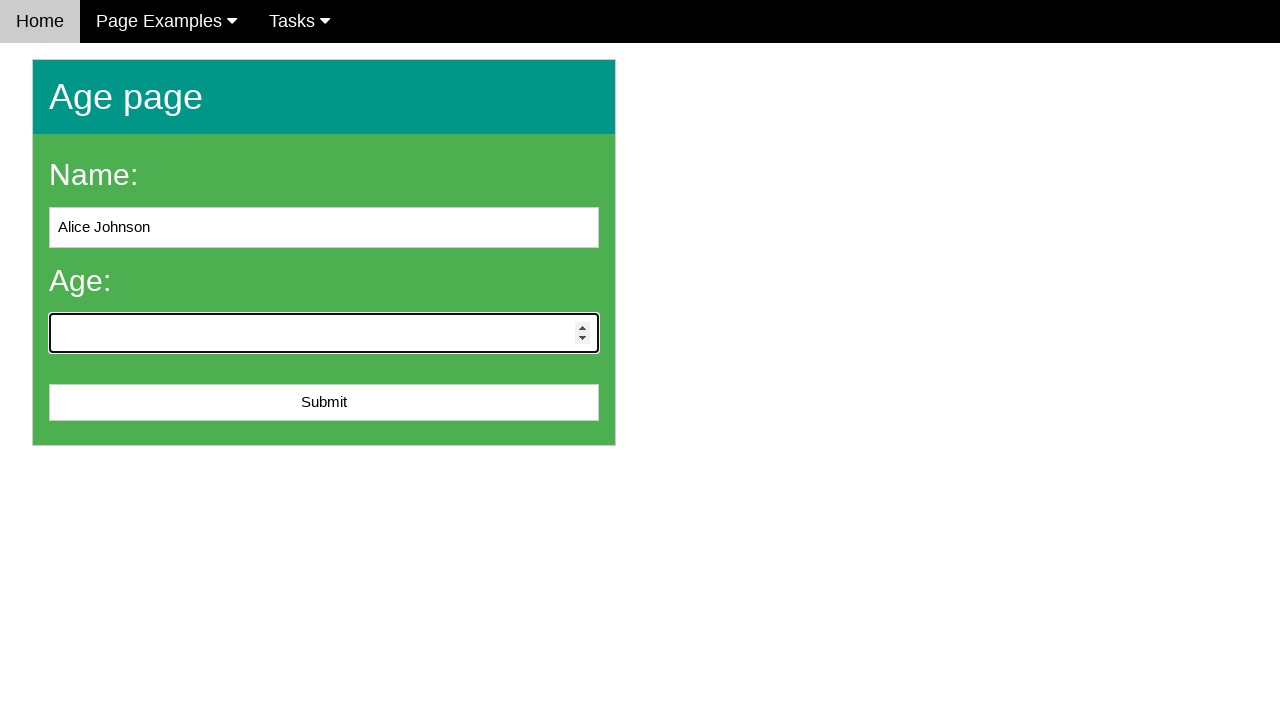

Filled age field with '30' on #age
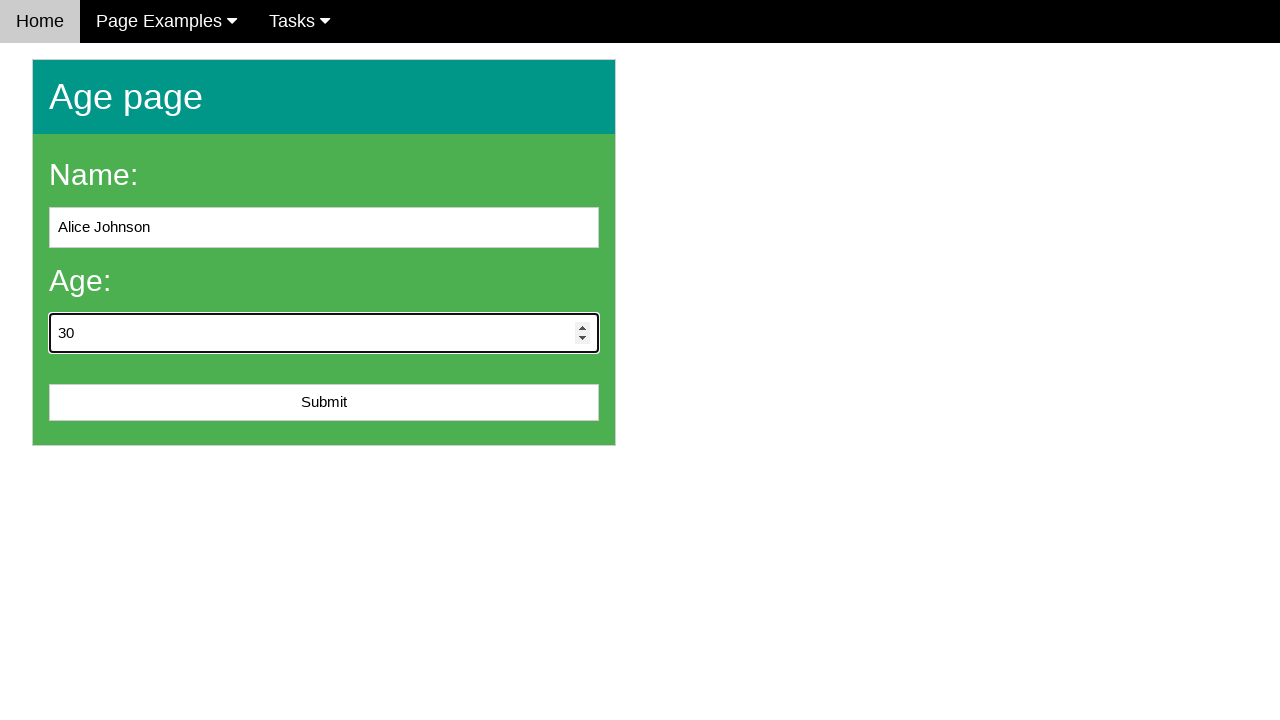

Clicked submit button at (324, 403) on #submit
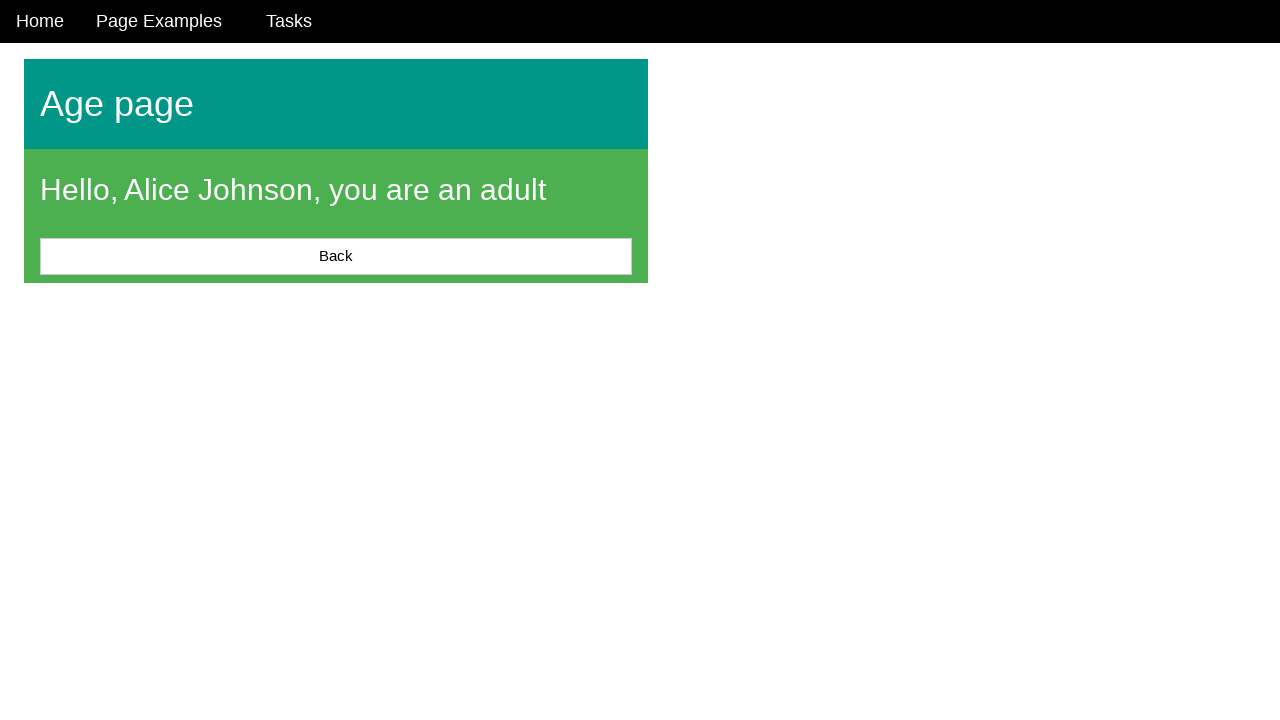

Form submission message appeared
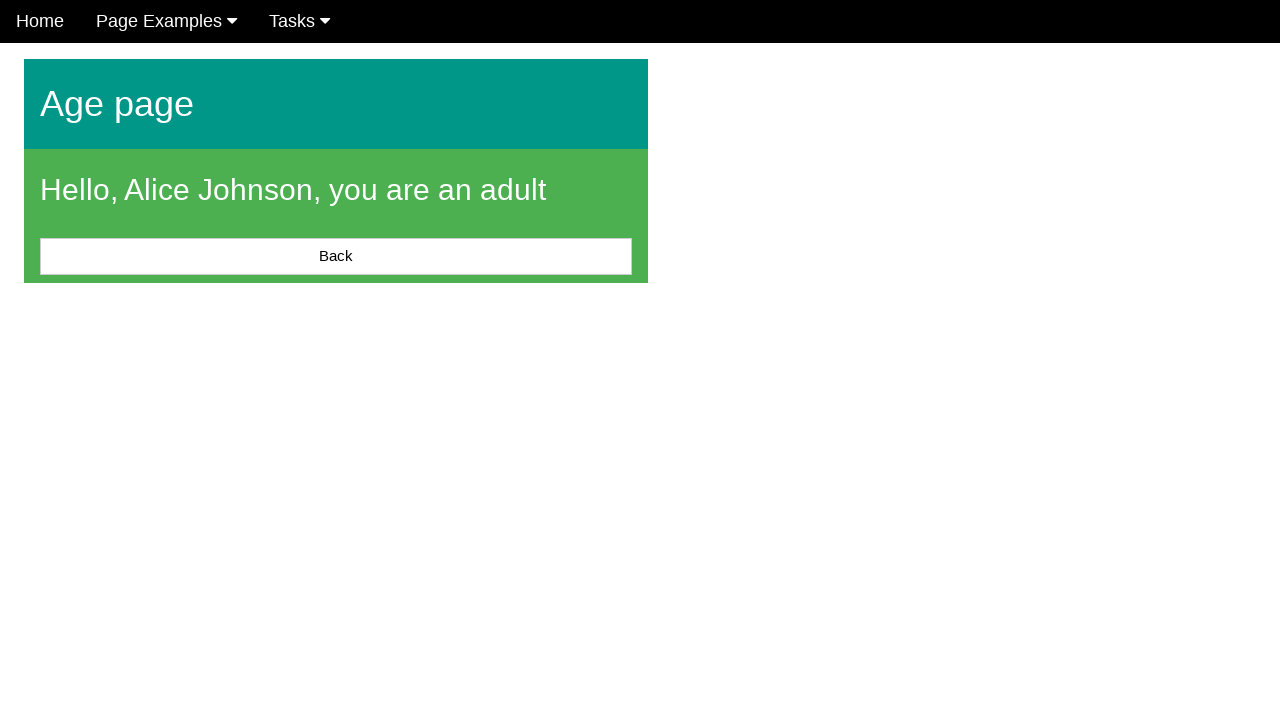

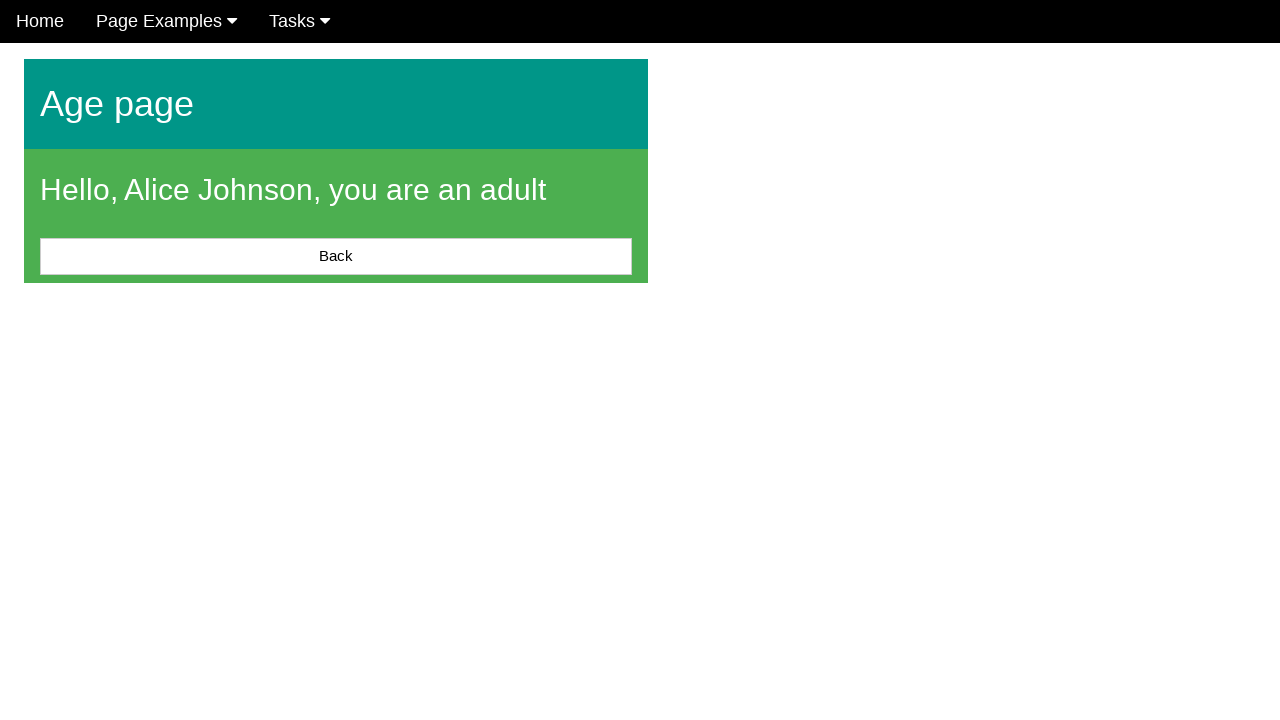